Tests email validation by entering an invalid email format and checking for error indication using CSS selectors

Starting URL: https://demoqa.com/text-box

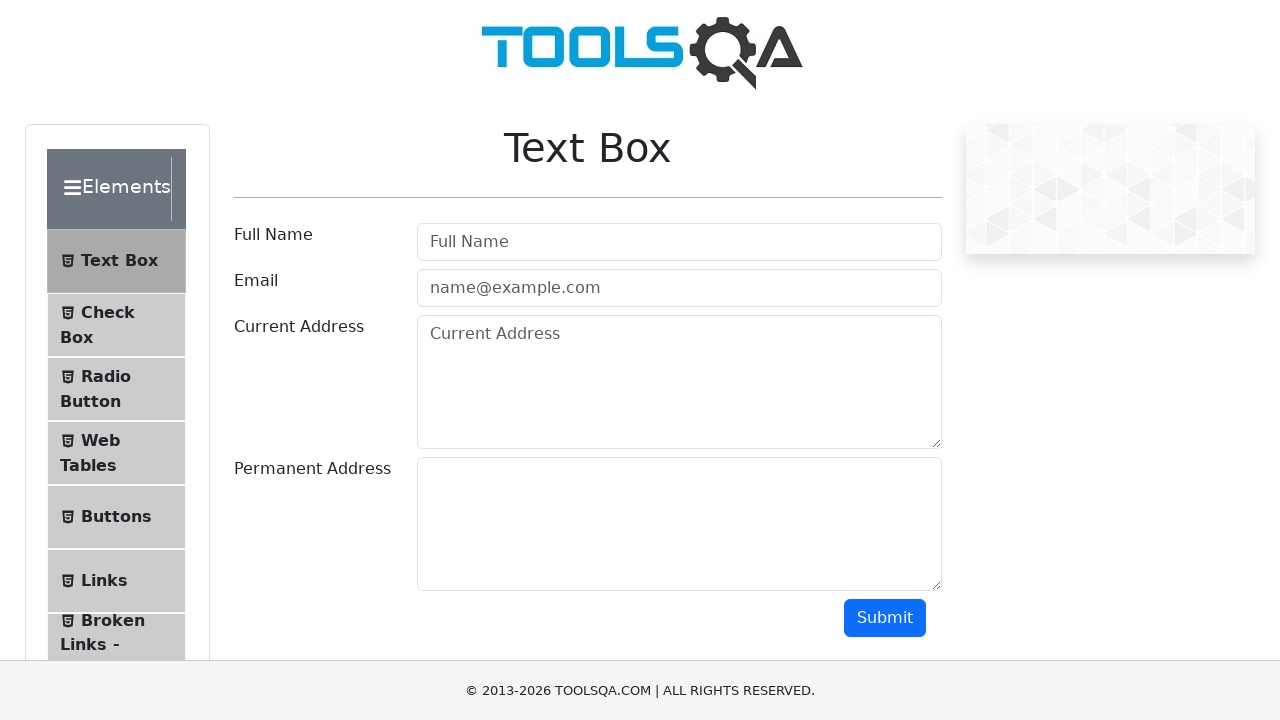

Filled email field with invalid format 'mymailgmailom' on #userEmail
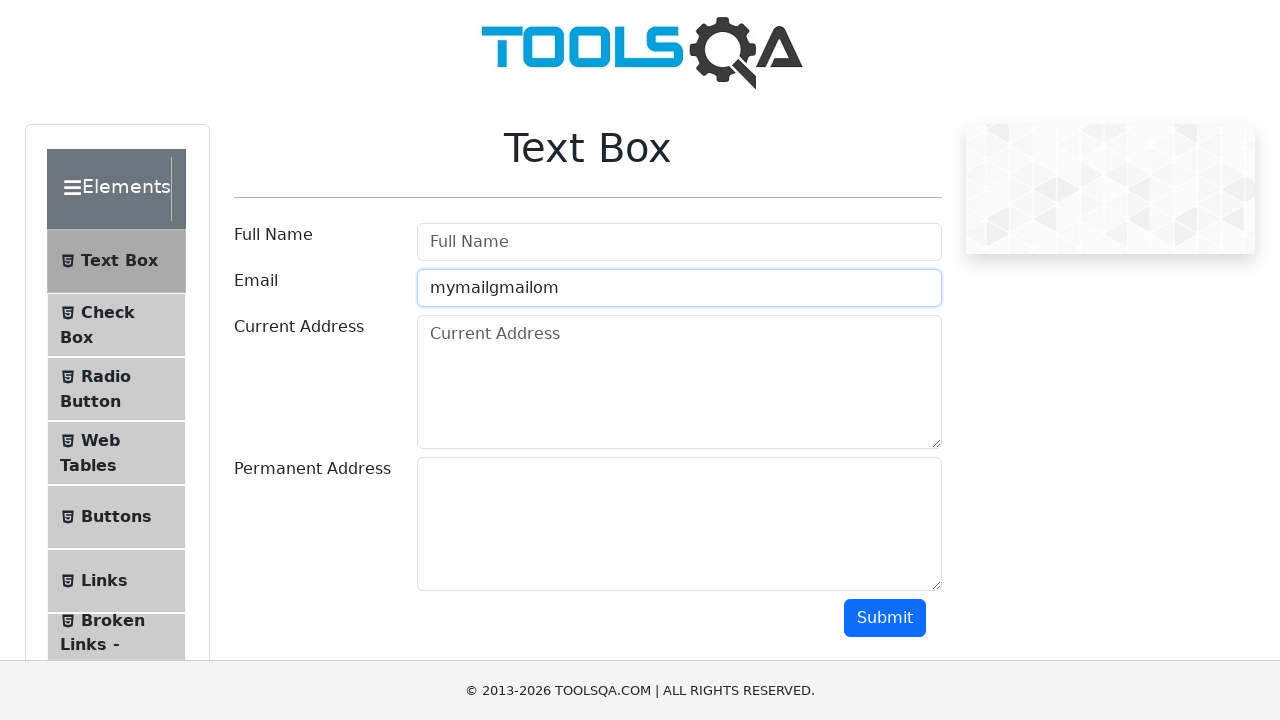

Clicked submit button at (885, 618) on #submit
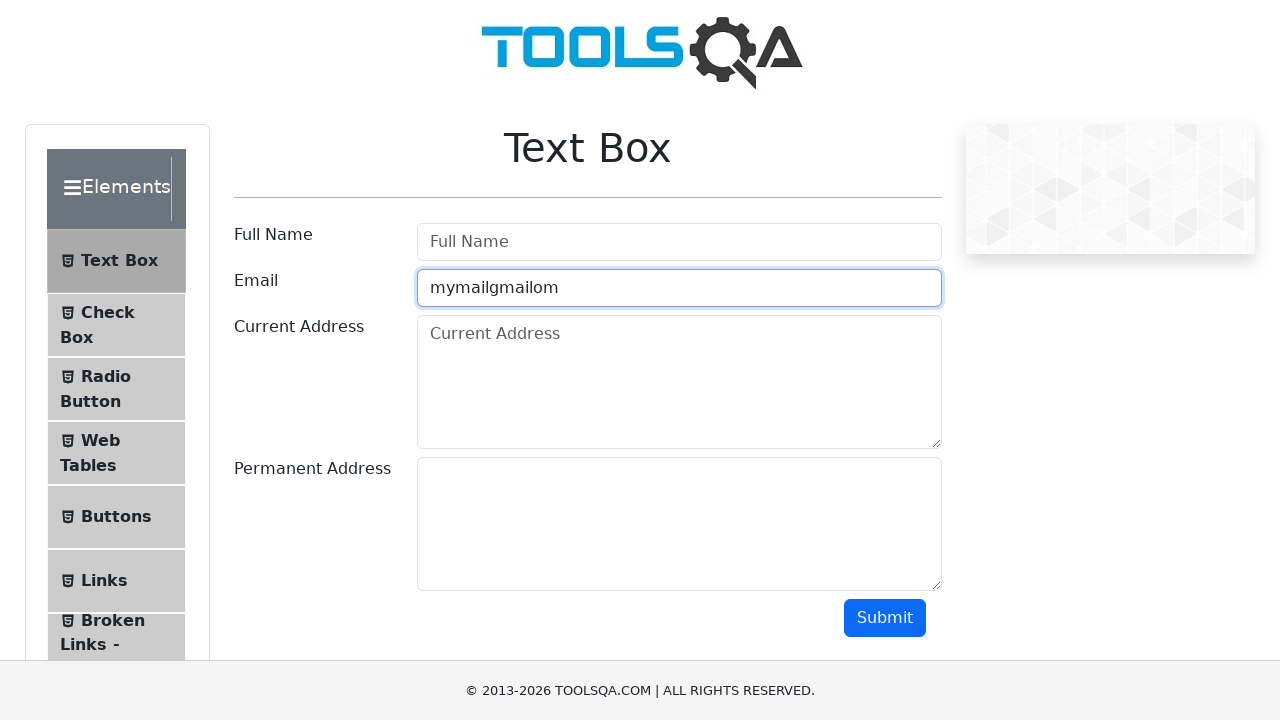

Email field error indicator appeared with field-error CSS class
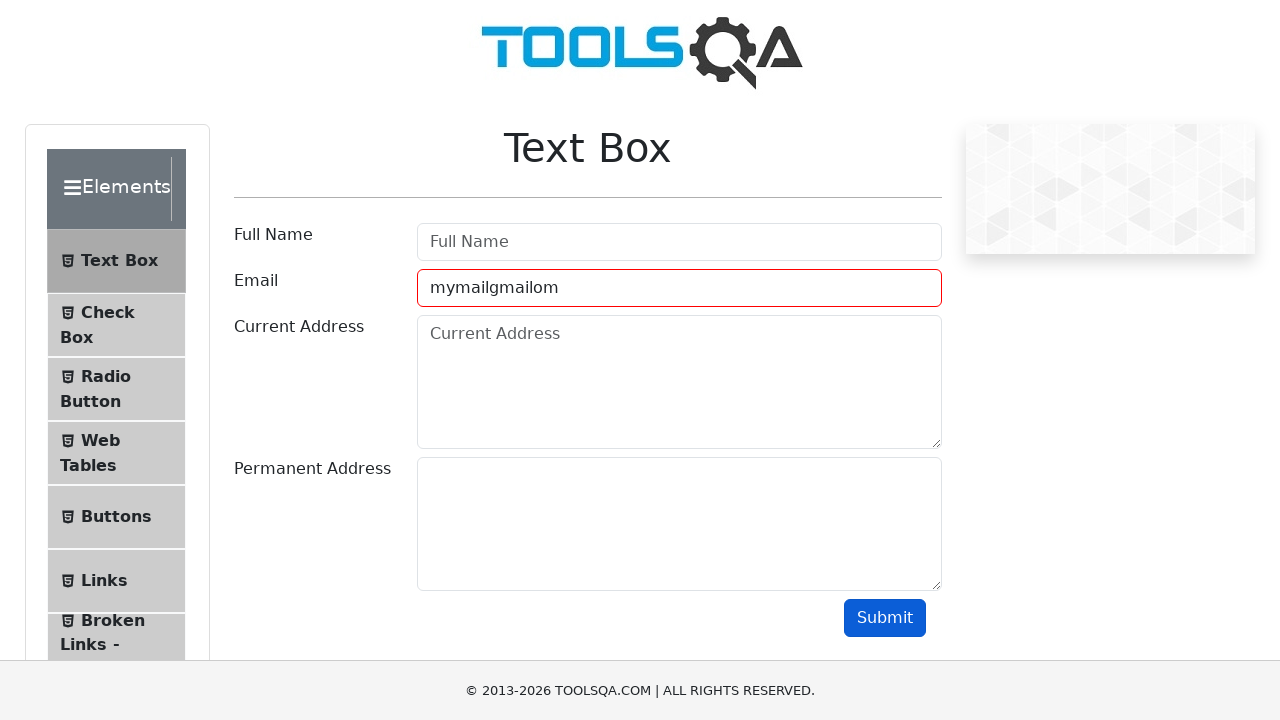

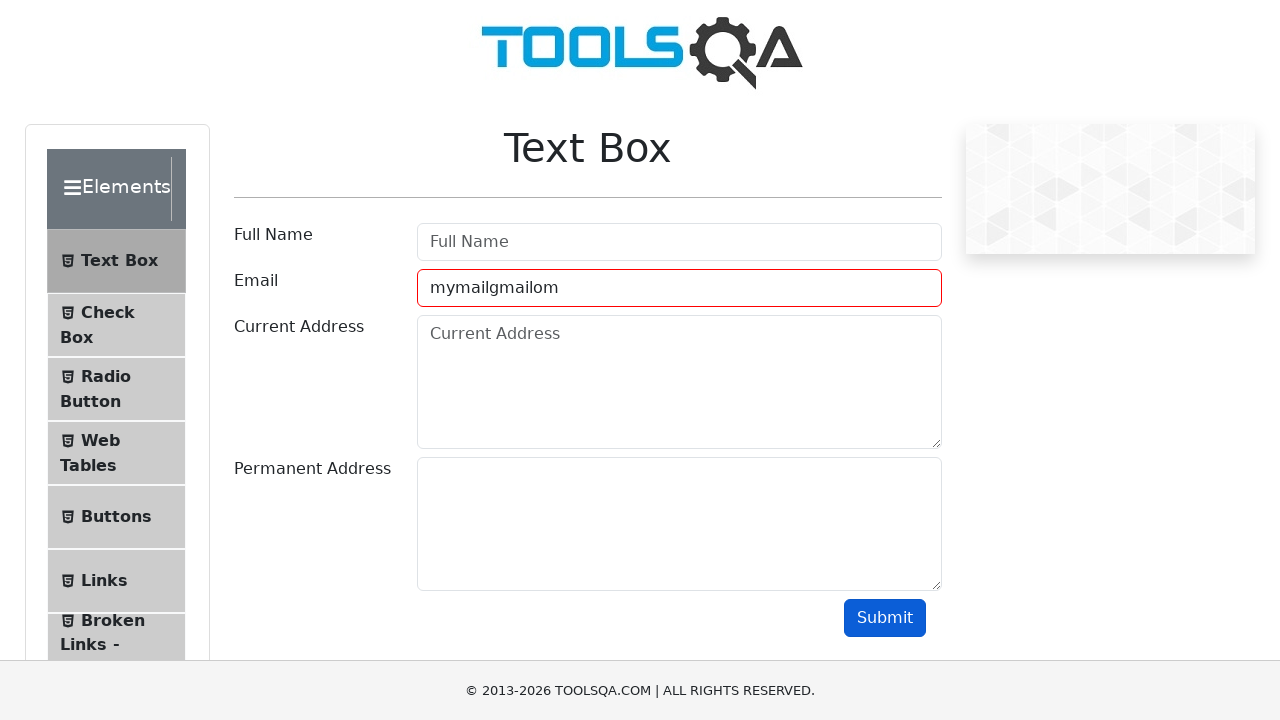